Tests multi-select dropdown functionality by selecting multiple options (Volvo, Swift, Hyundai, Audi) and then deselecting one option by index

Starting URL: http://omayo.blogspot.com/

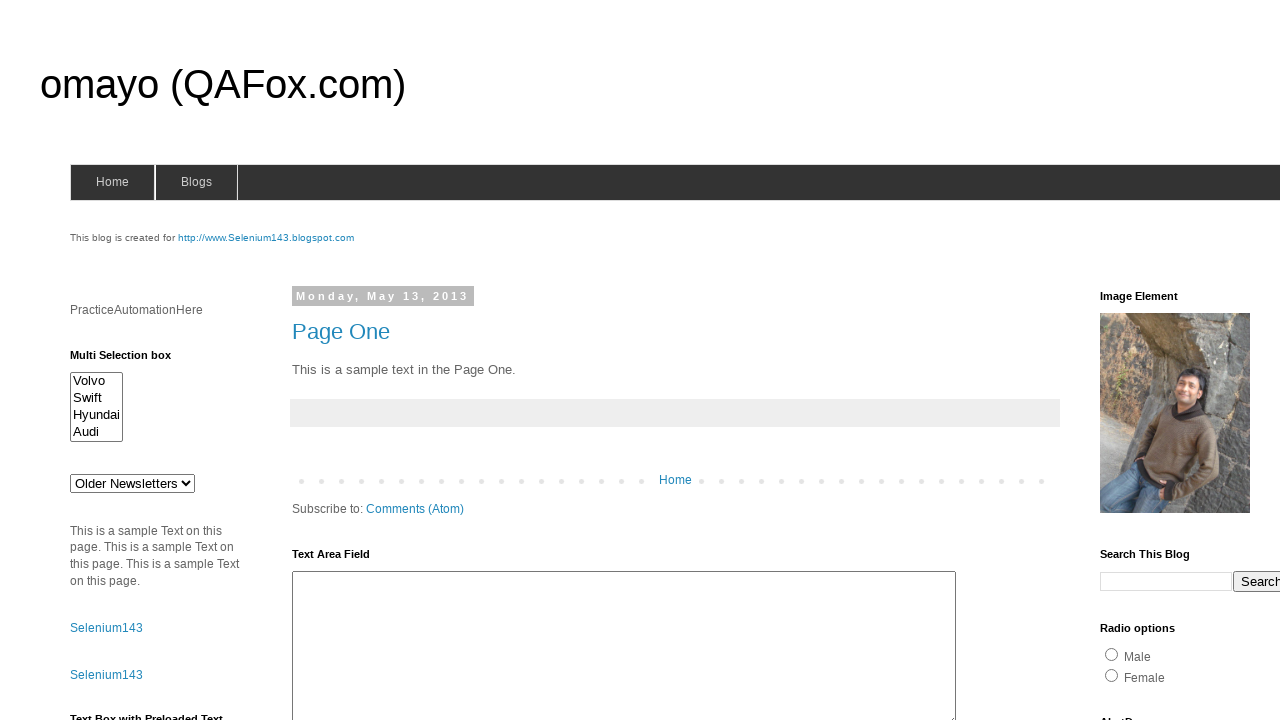

Located multi-select element with id 'multiselect1'
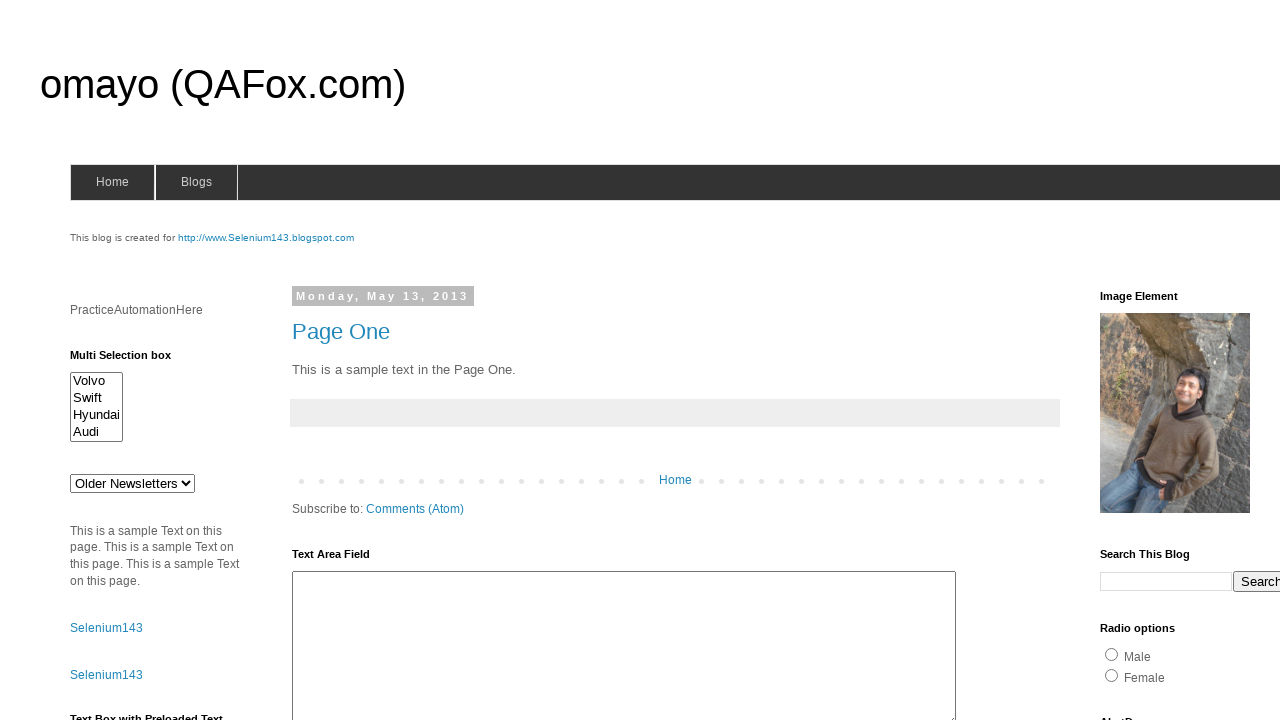

Selected 'Volvo' option from multi-select dropdown on #multiselect1
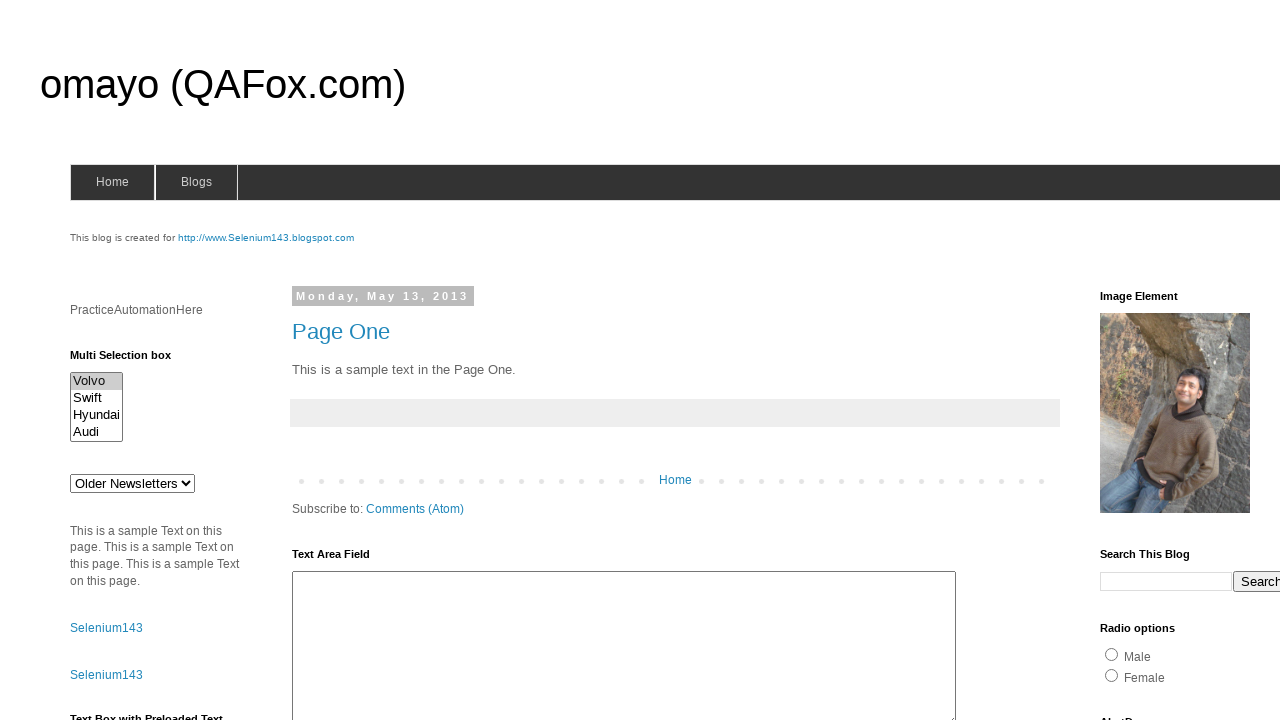

Selected 'Swift' option from multi-select dropdown on #multiselect1
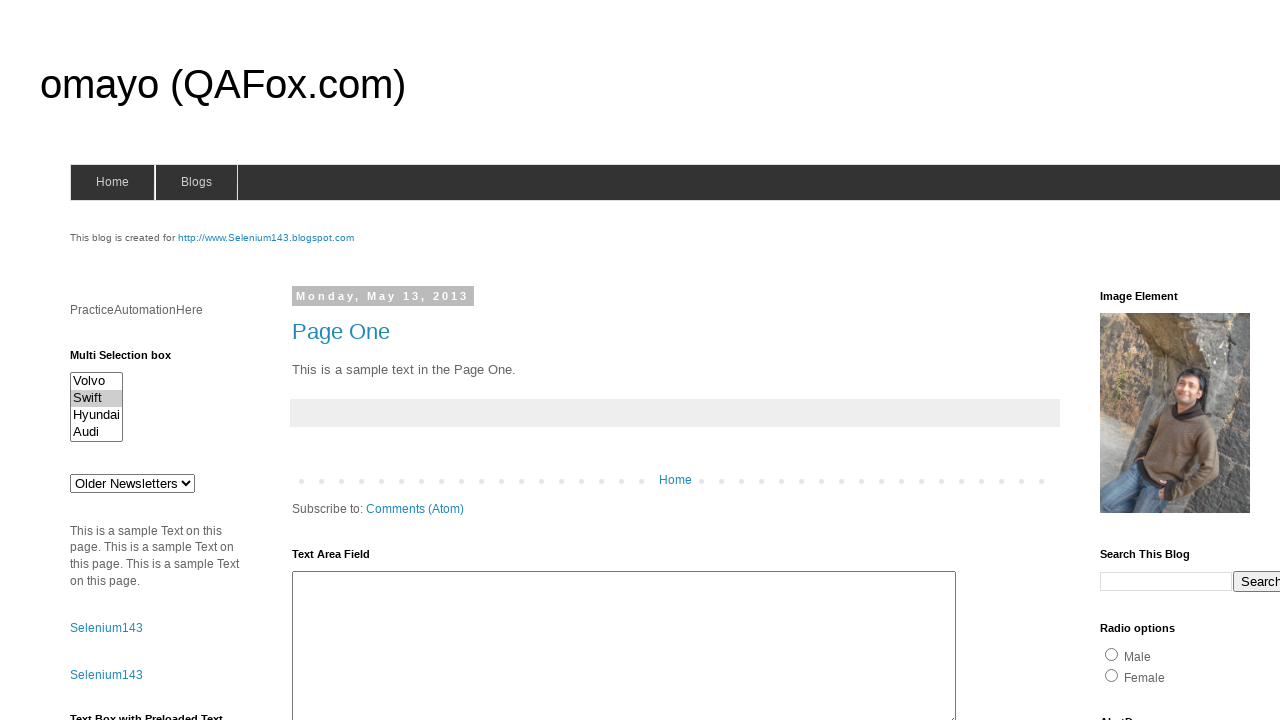

Selected 'Hyundai' option from multi-select dropdown on #multiselect1
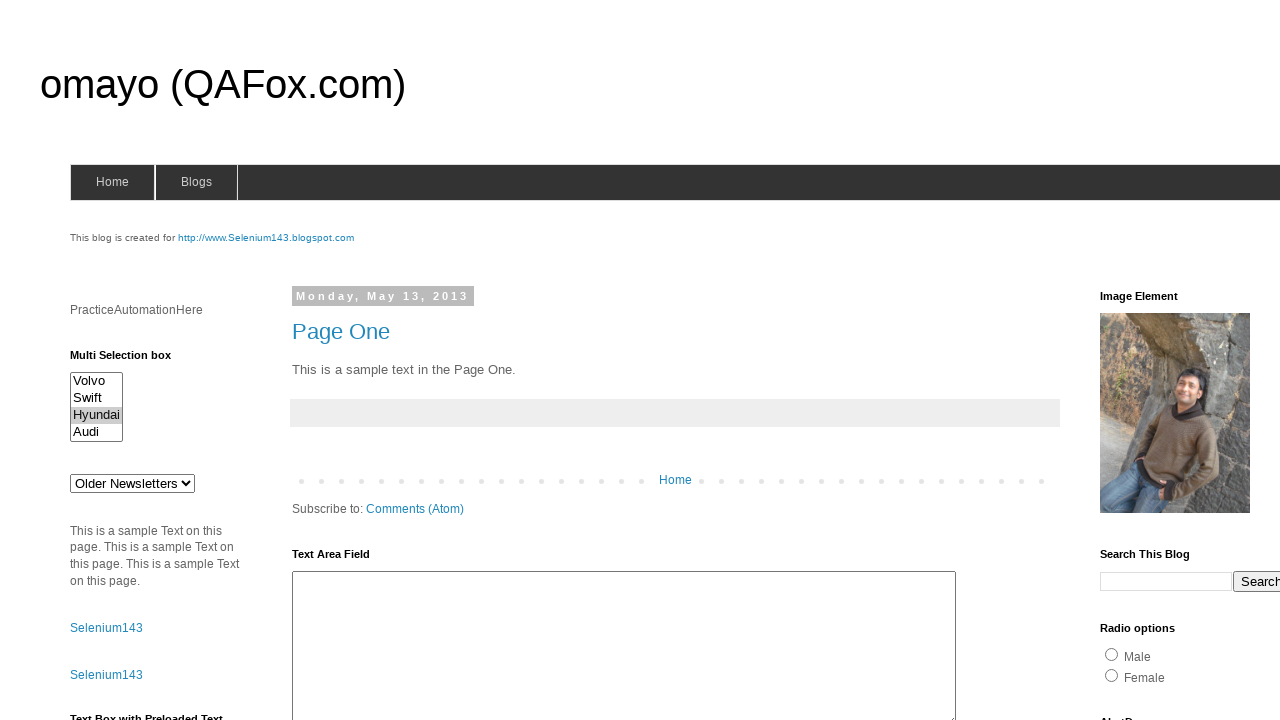

Selected 'Audi' option from multi-select dropdown on #multiselect1
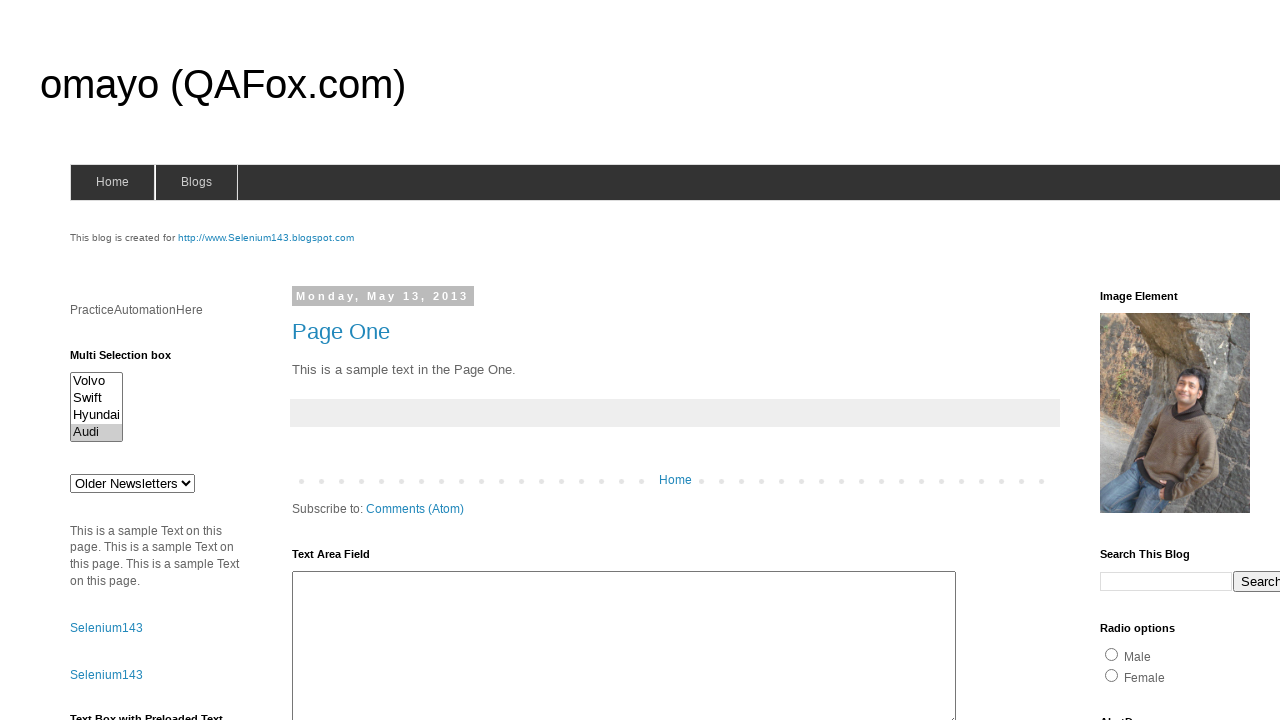

Retrieved all option elements from multi-select dropdown
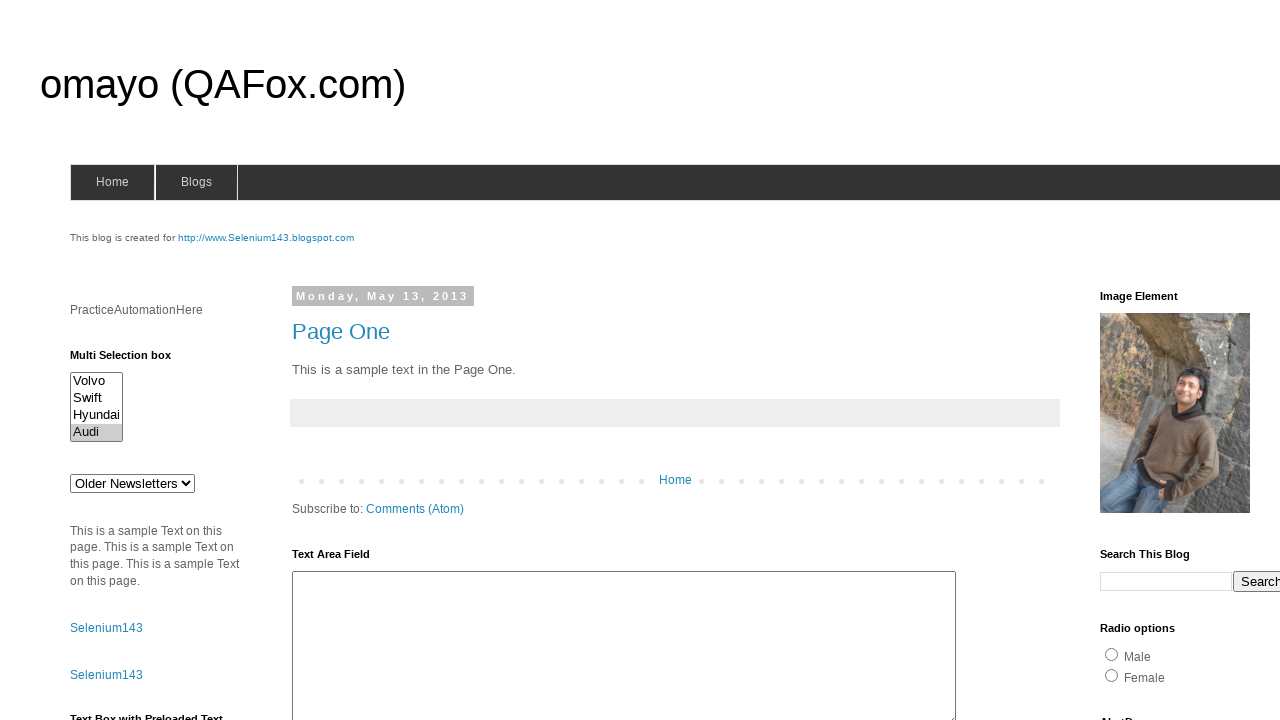

Got value attribute of option at index 2
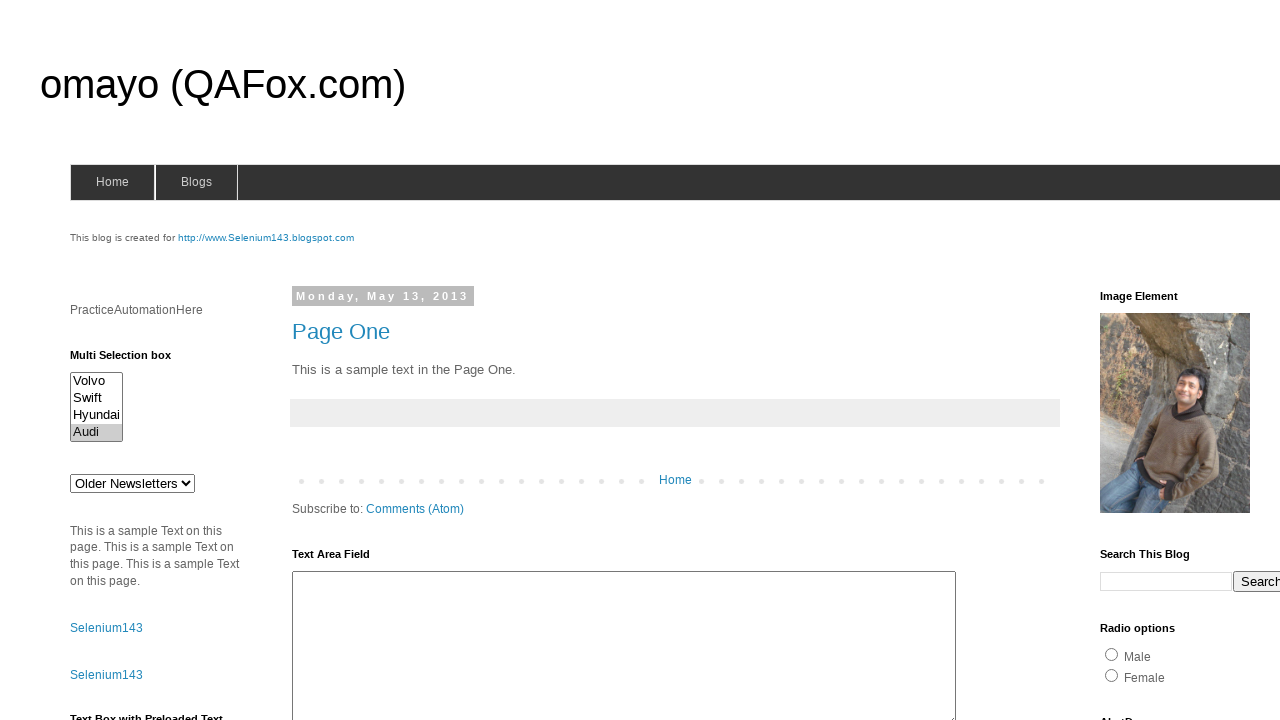

Deselected 'Swift' by reselecting only 'Volvo', 'Hyundai', and 'Audi' options on #multiselect1
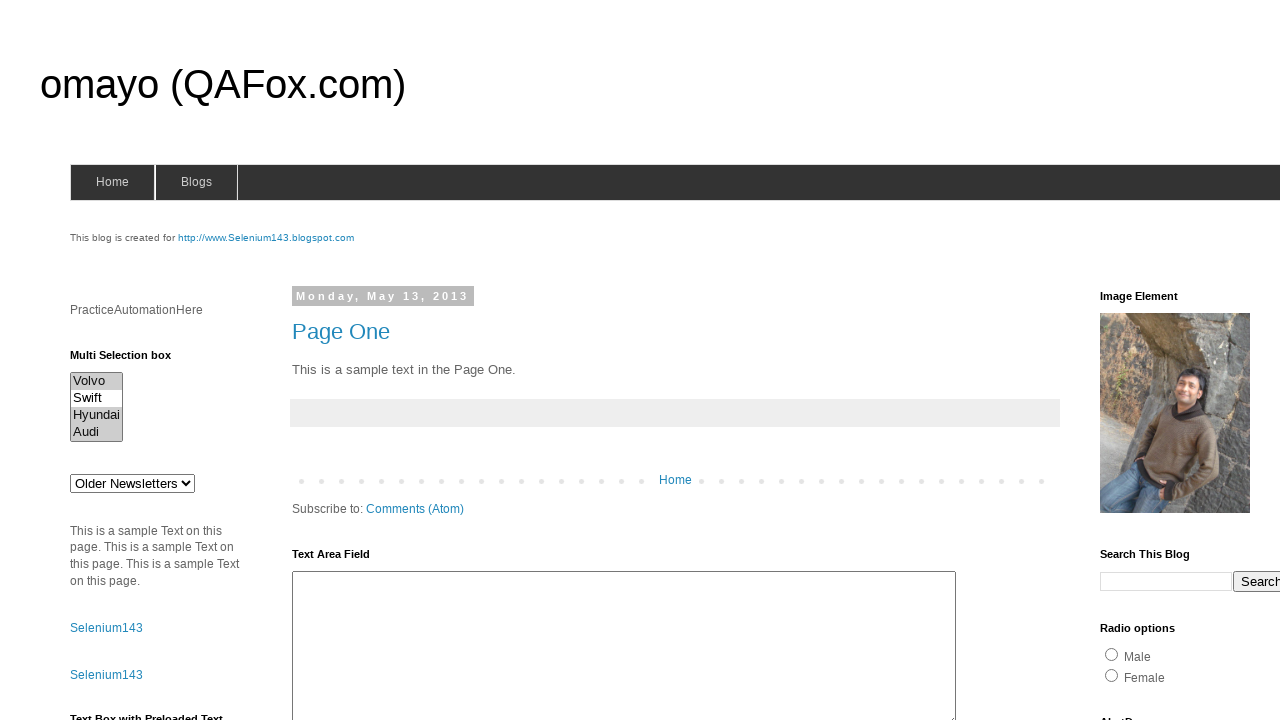

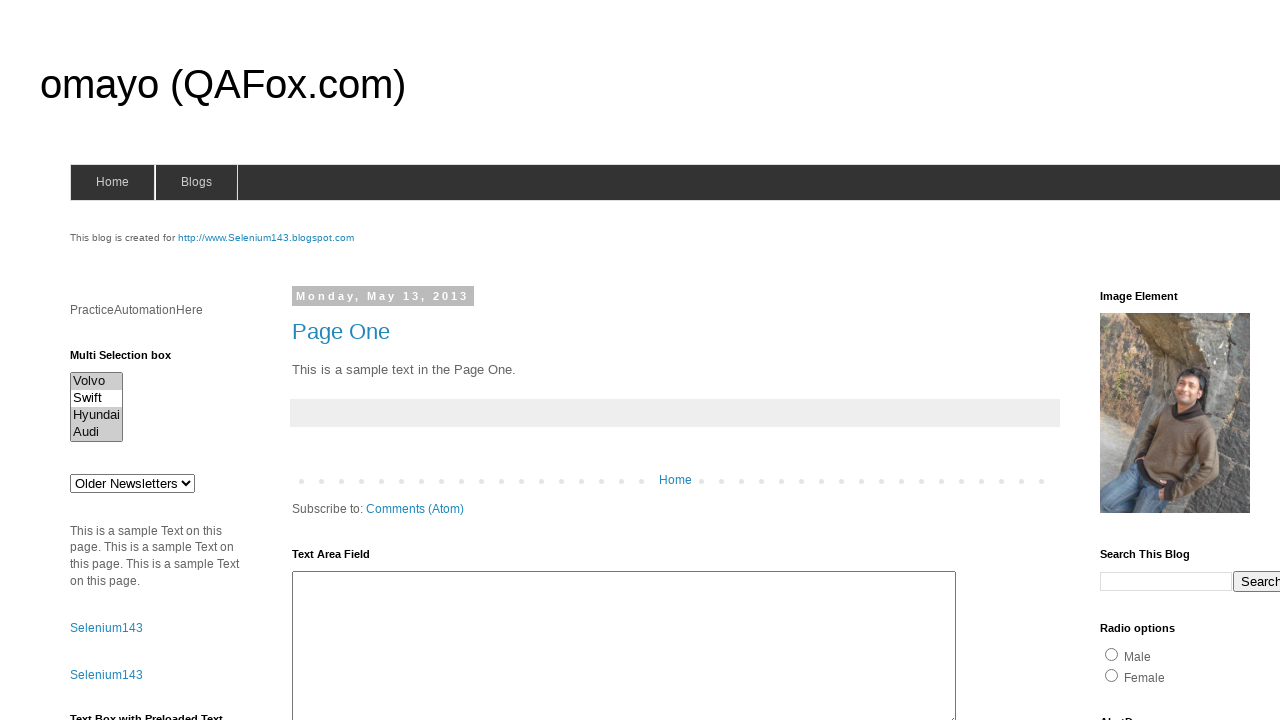